Tests student registration form by filling out personal information fields (name, email, gender, mobile) and submitting the form

Starting URL: https://demoqa.com/automation-practice-form

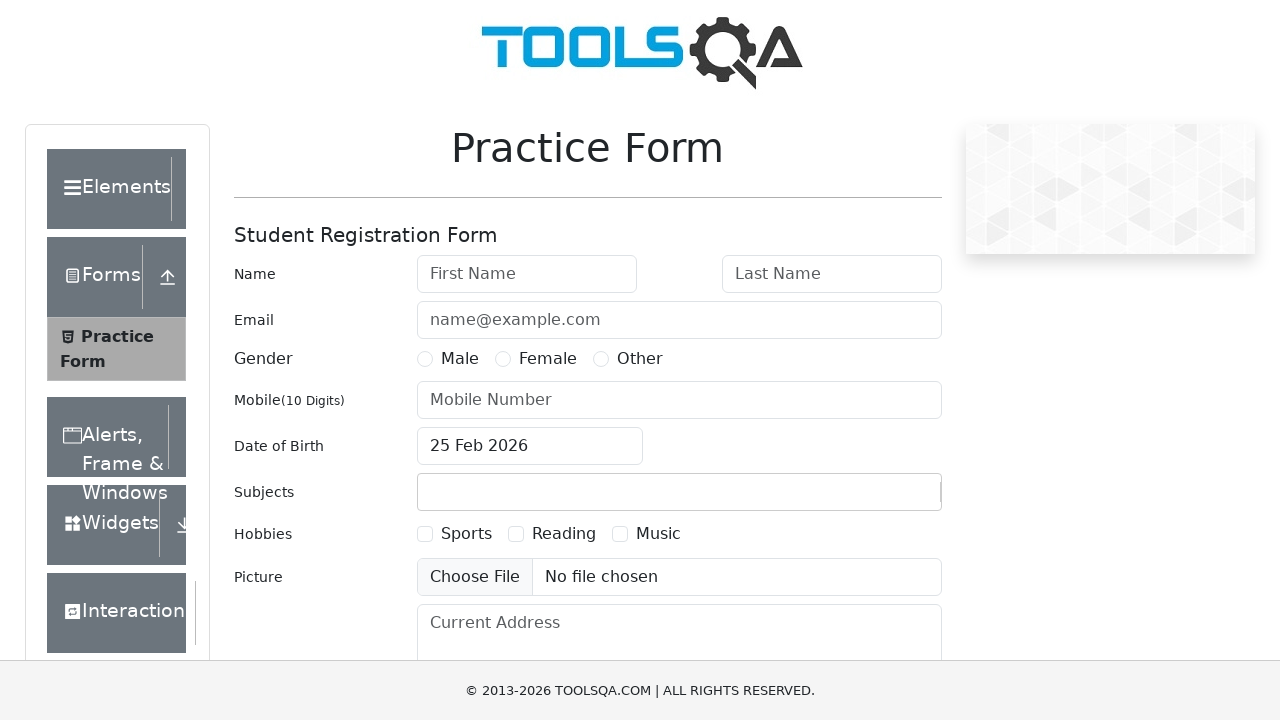

Filled first name field with 'Samee' on input[placeholder='First Name']
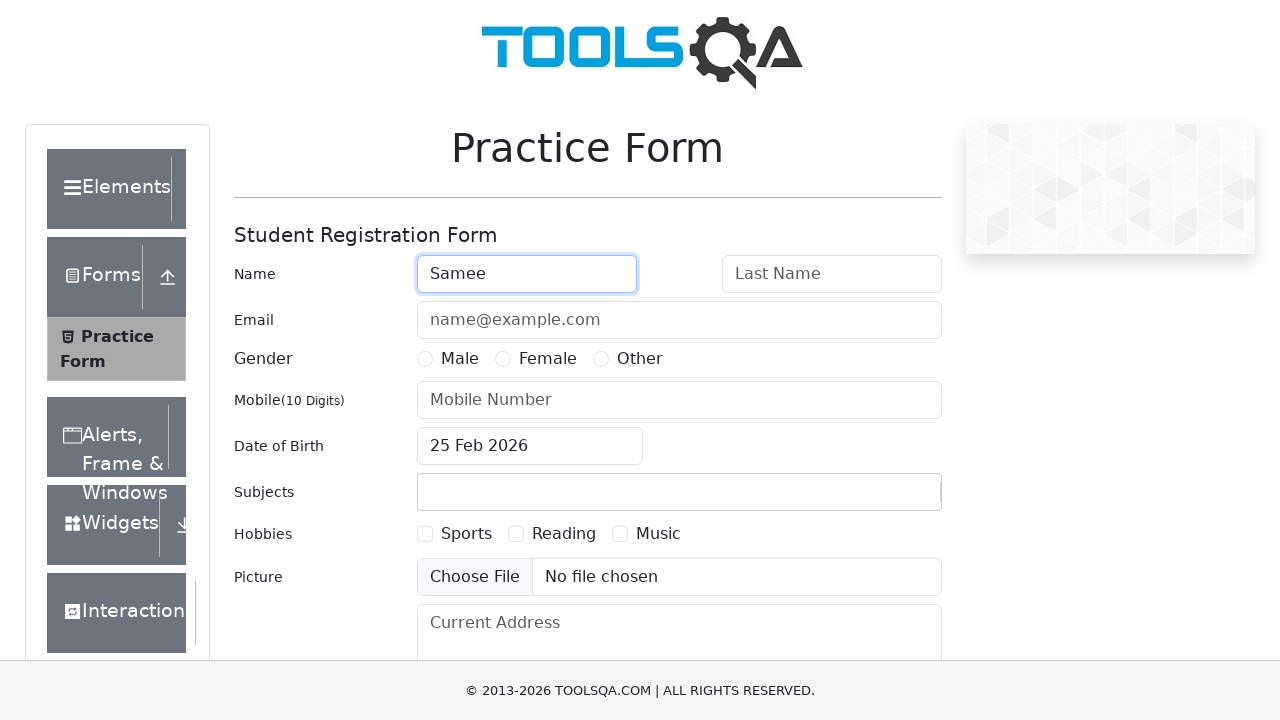

Filled last name field with 'josec' on input[placeholder='Last Name']
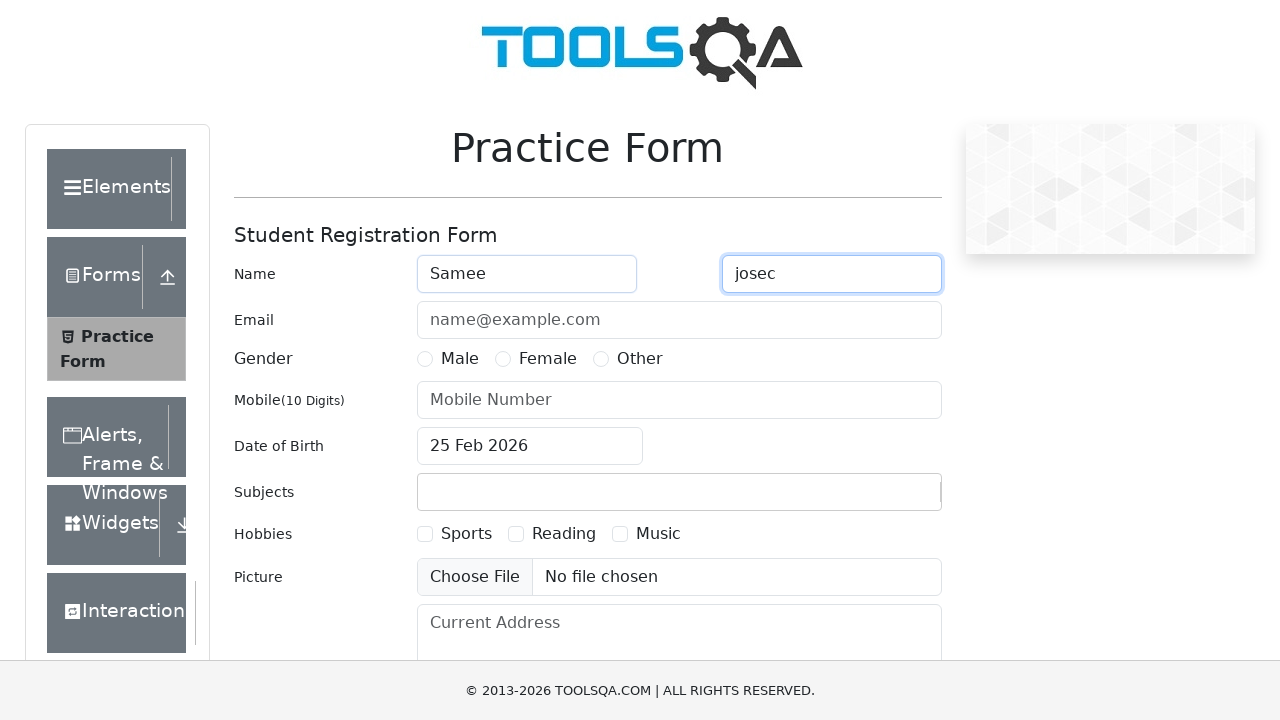

Filled email field with 'samee.jose@test.com' on input[placeholder='name@example.com']
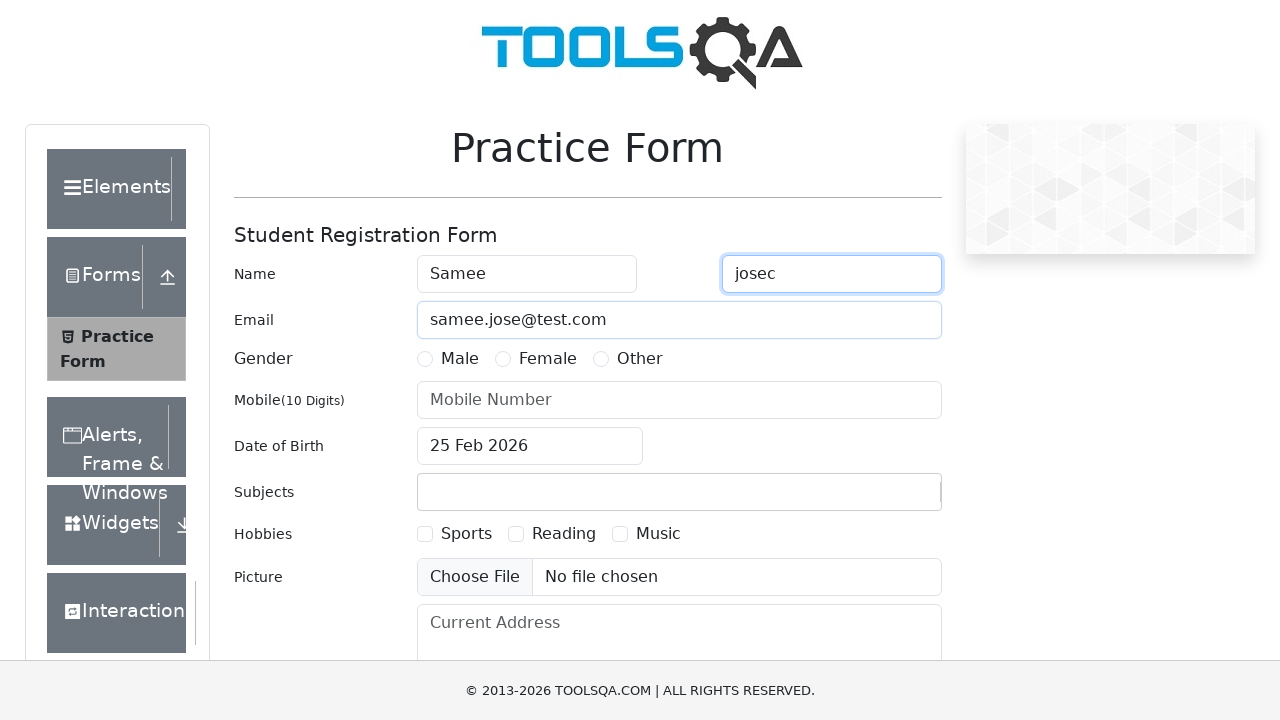

Selected male gender radio button at (460, 359) on label[for='gender-radio-1']
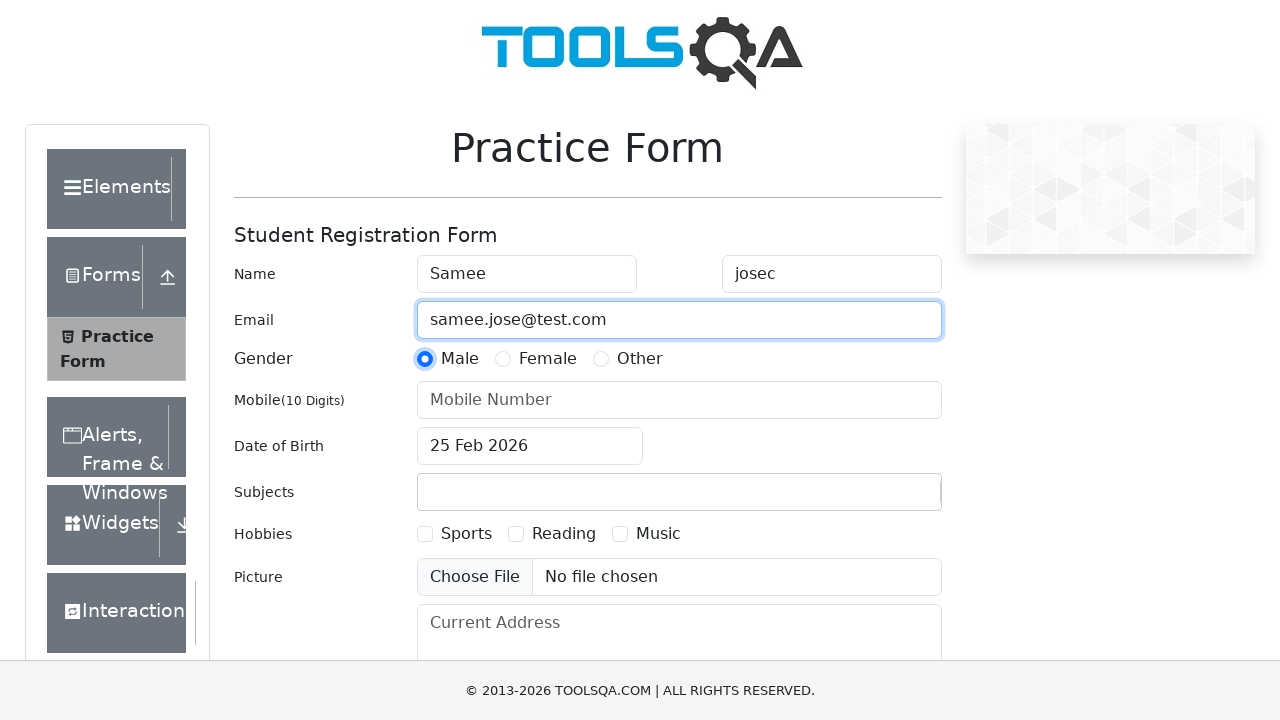

Filled mobile number field with '7859261548' on input[placeholder='Mobile Number']
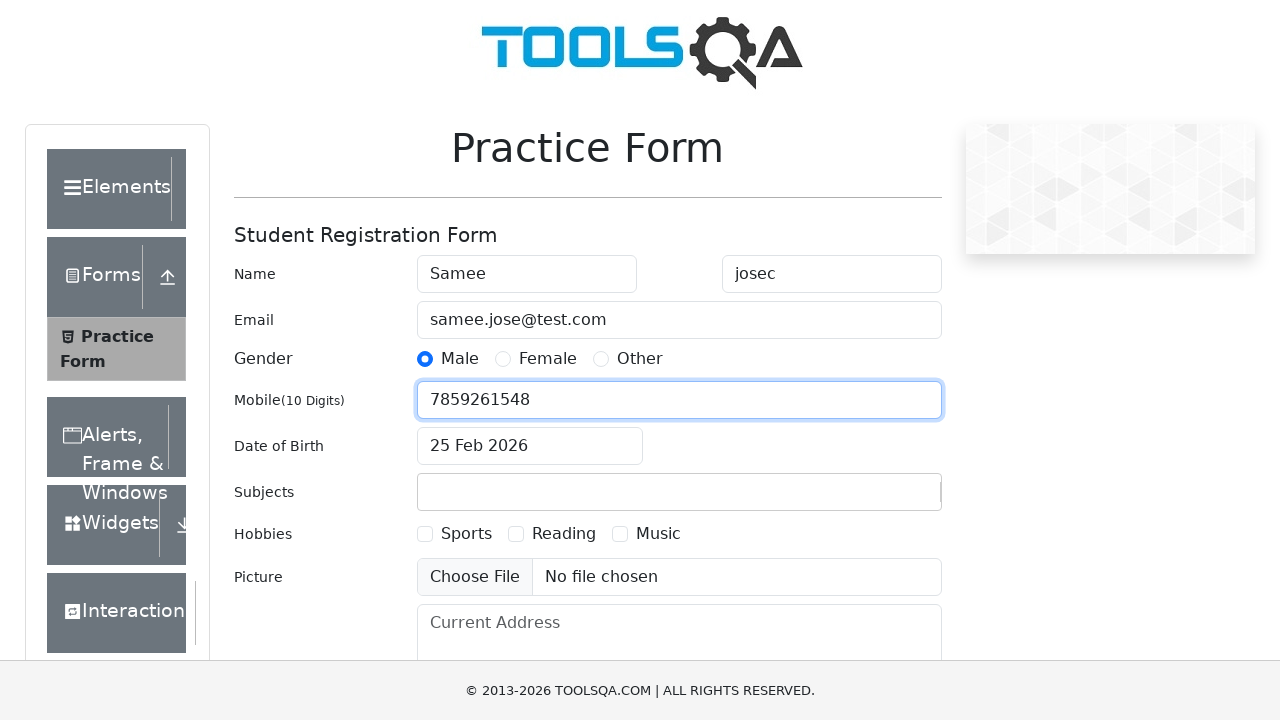

Scrolled to bottom of page to reveal submit button
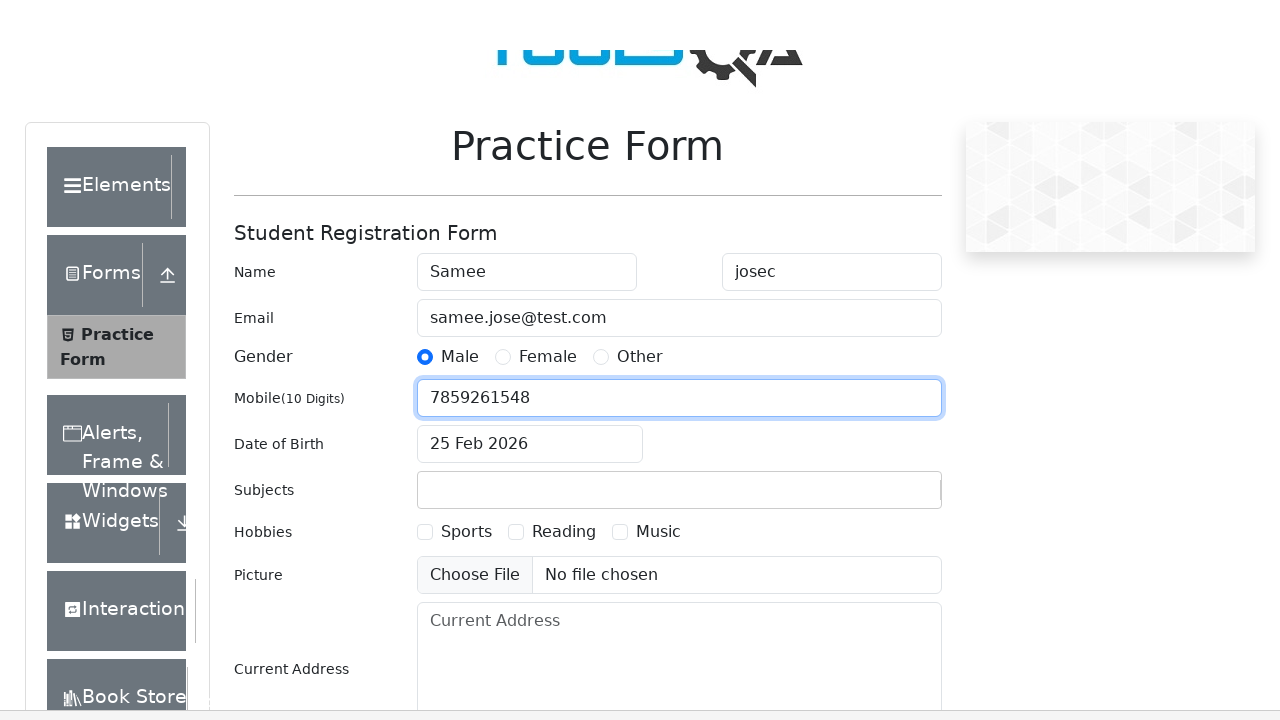

Clicked submit button to submit student registration form at (885, 499) on button#submit
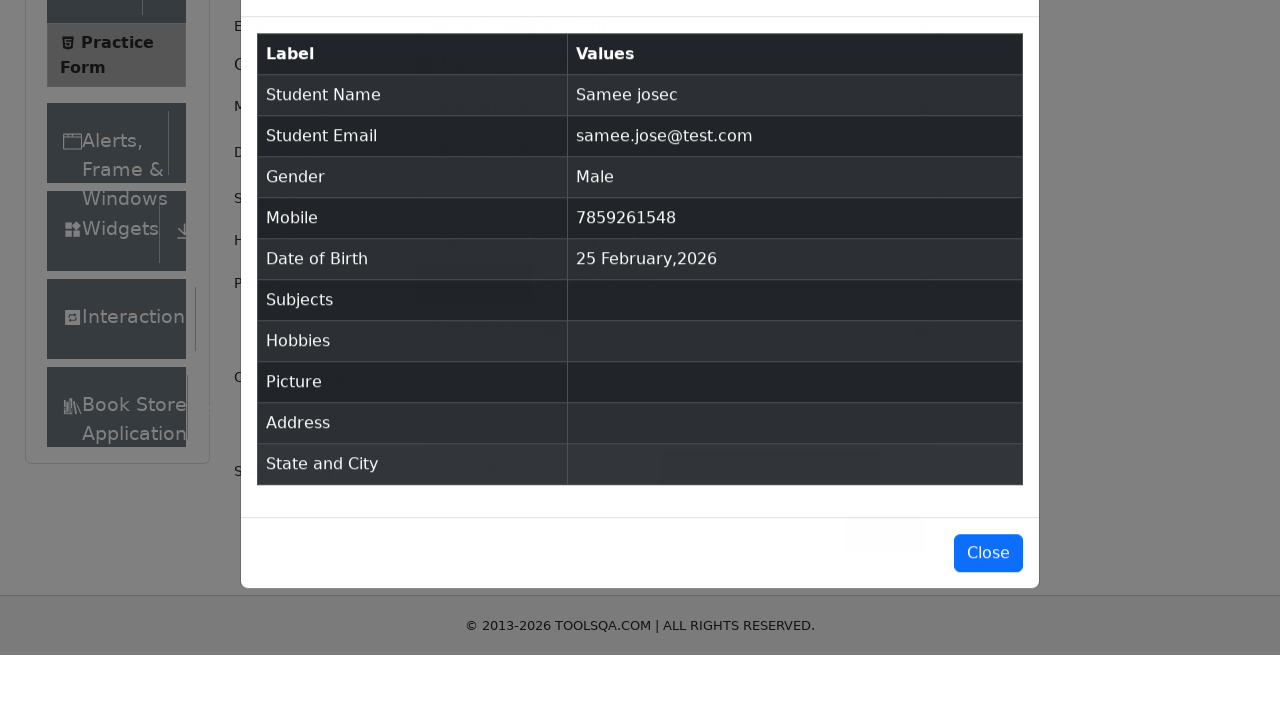

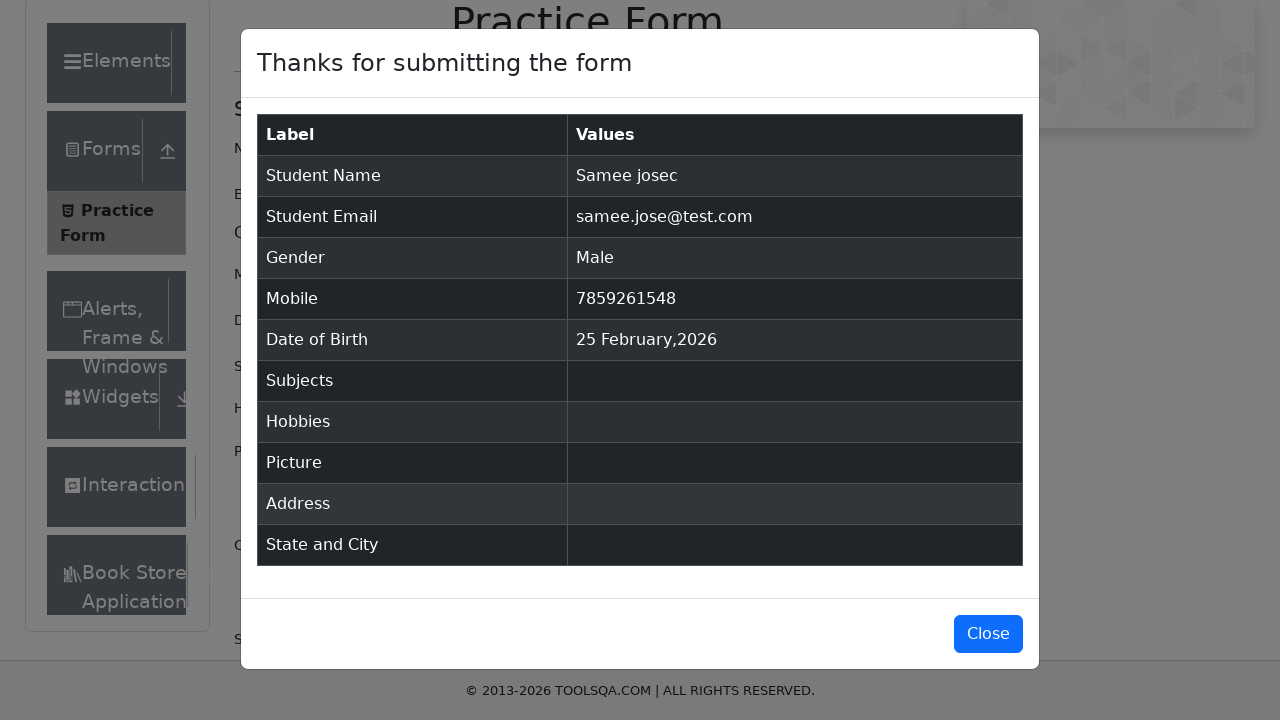